Navigates to Browse Languages, clicks J, and verifies that Java has the most comments among all J languages

Starting URL: http://www.99-bottles-of-beer.net/

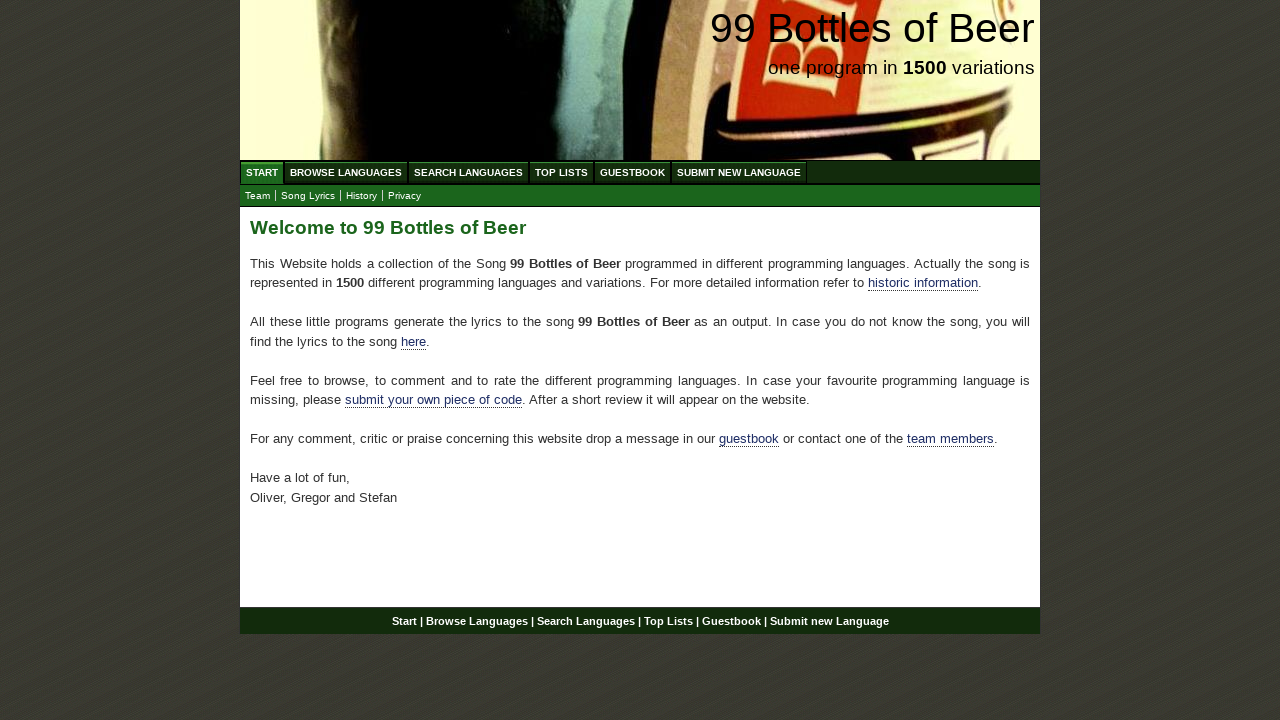

Clicked 'Browse Languages' link at (346, 172) on xpath=//a[text()='Browse Languages']
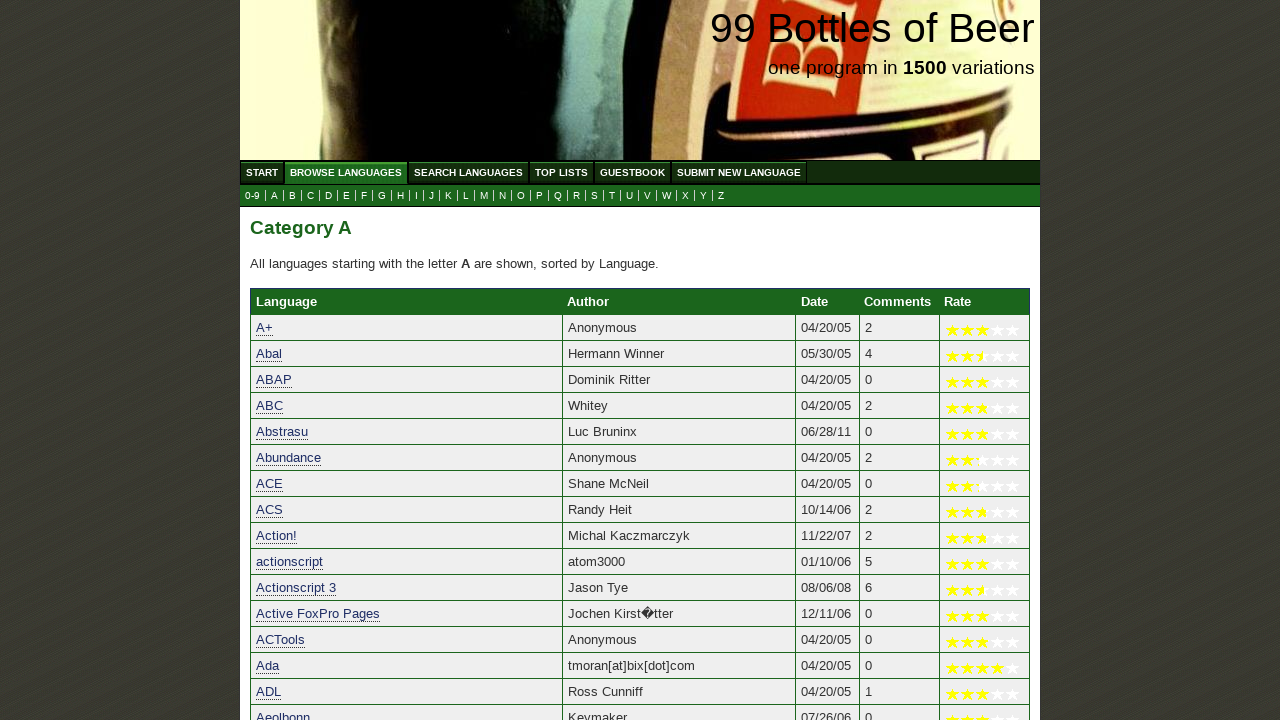

Clicked letter 'J' to filter languages at (432, 196) on xpath=//a[text()='J']
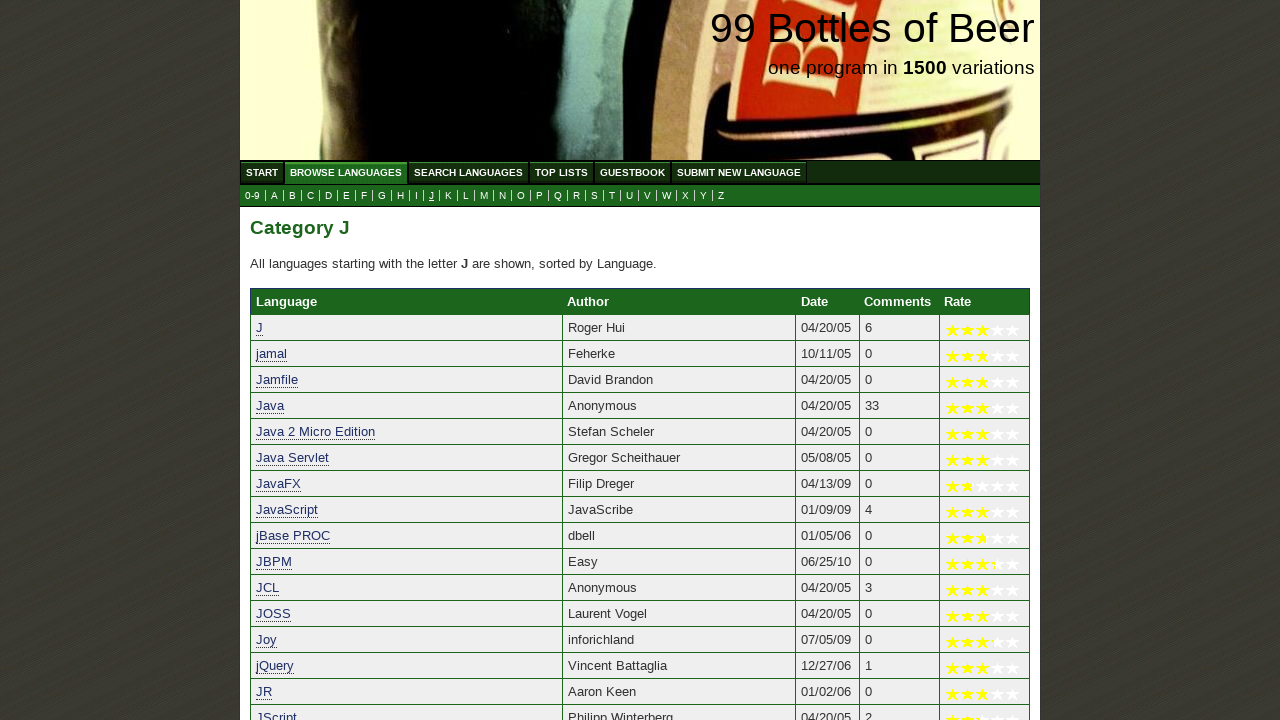

Retrieved all language names from J languages list
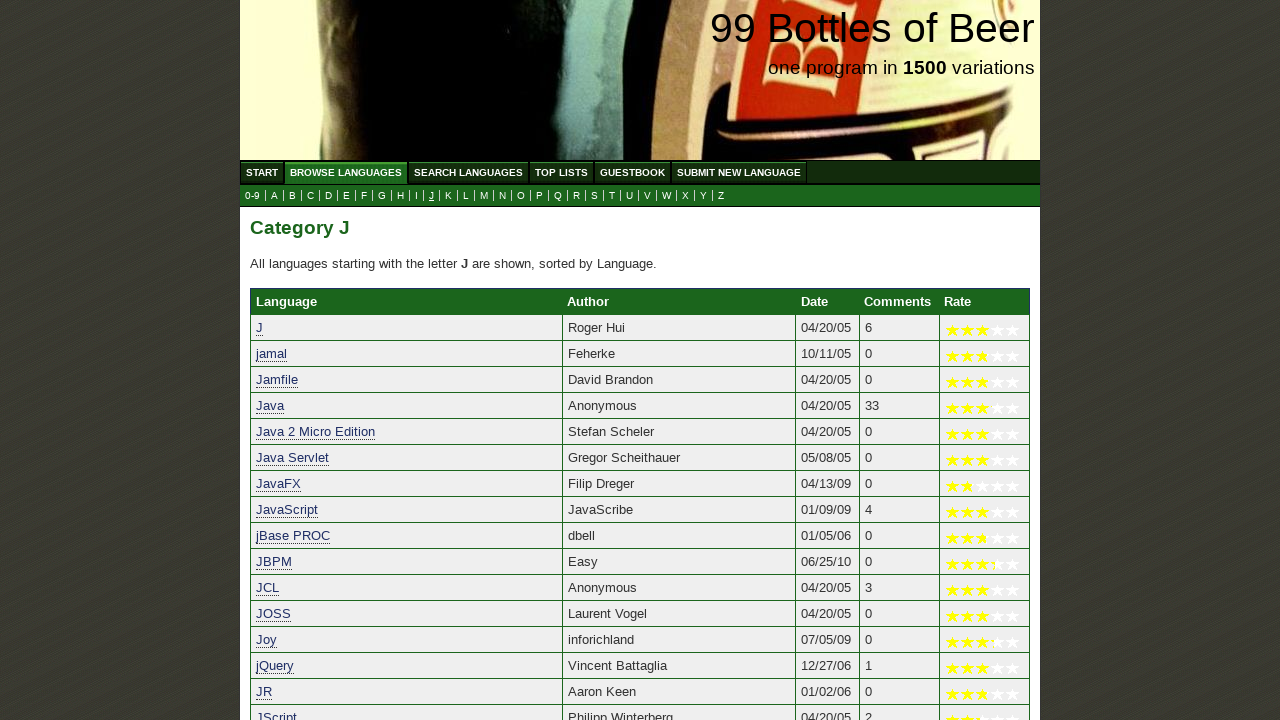

Retrieved all comment counts from J languages list
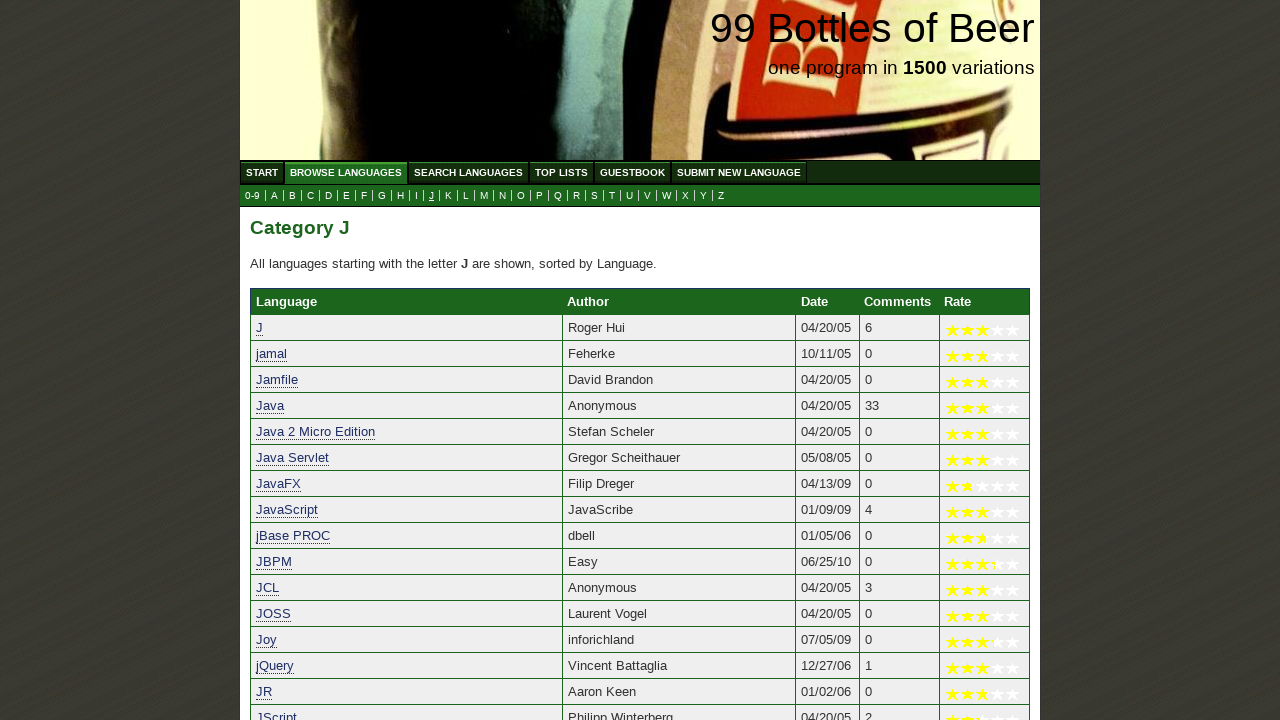

Calculated maximum comment count: 33
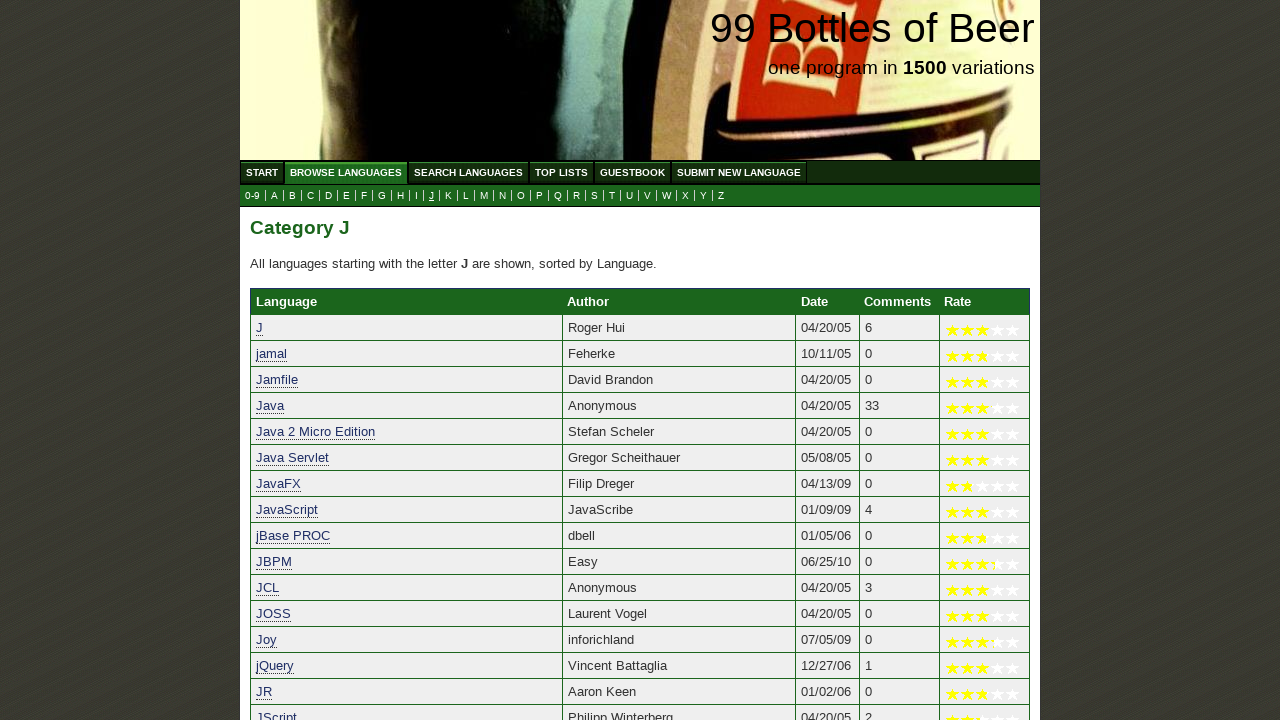

Found language with most comments at index 3
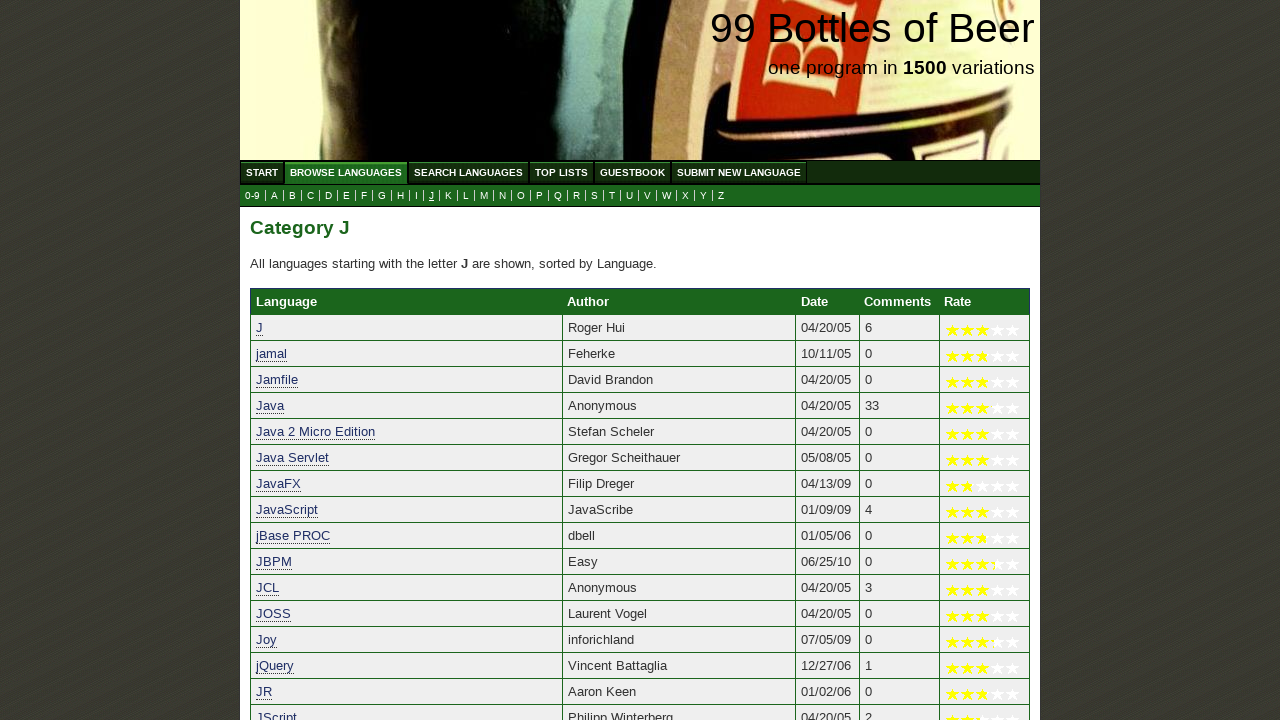

Verified that Java has the most comments among J languages
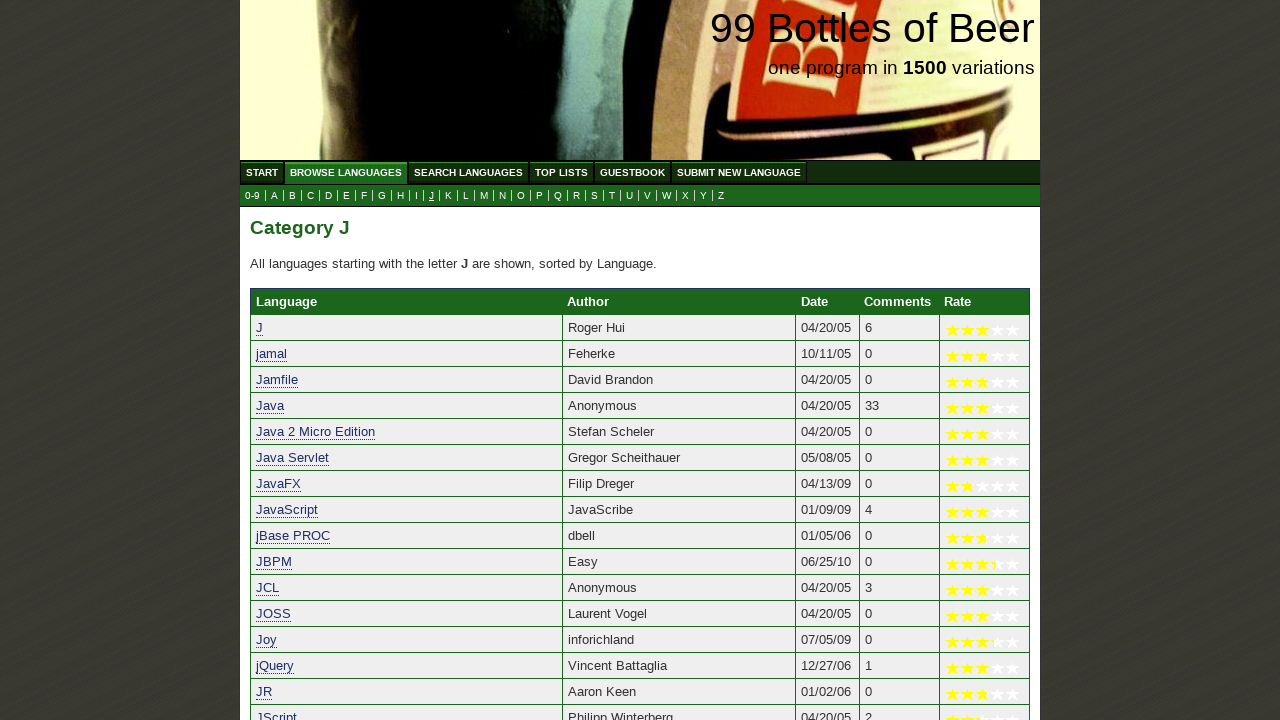

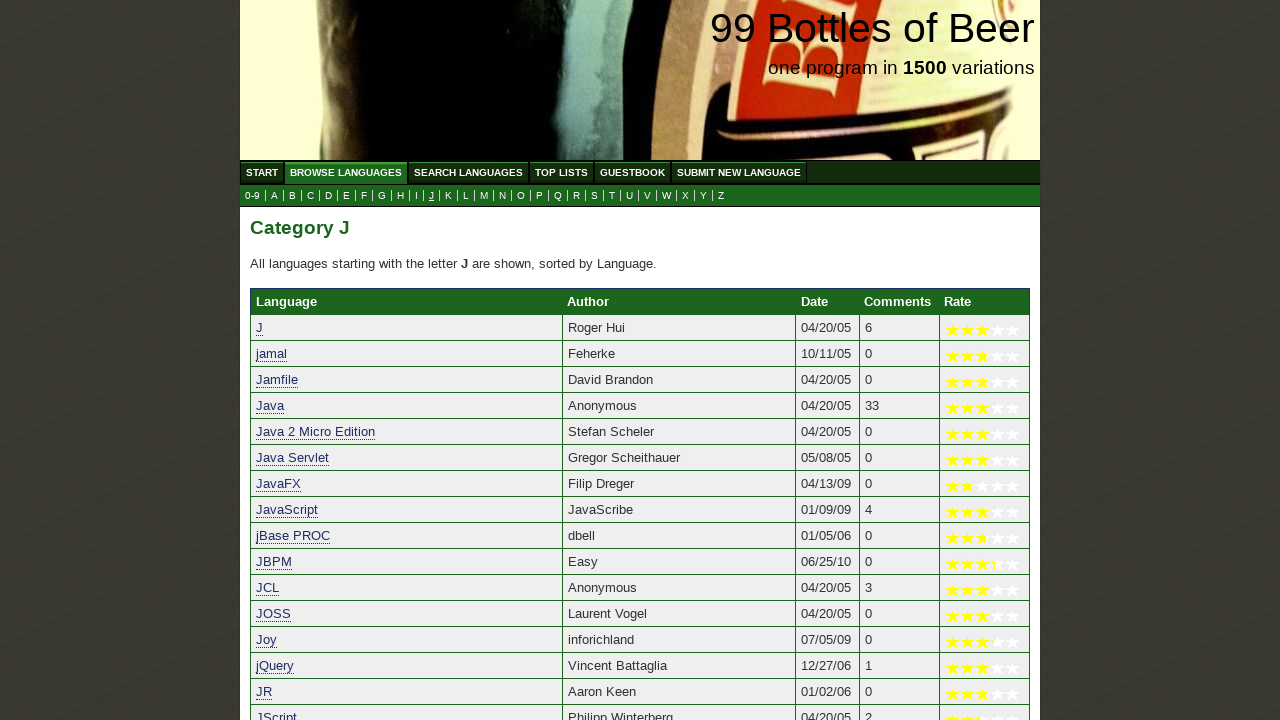